Tests clicking on the cart icon on Target.com homepage

Starting URL: https://www.target.com/

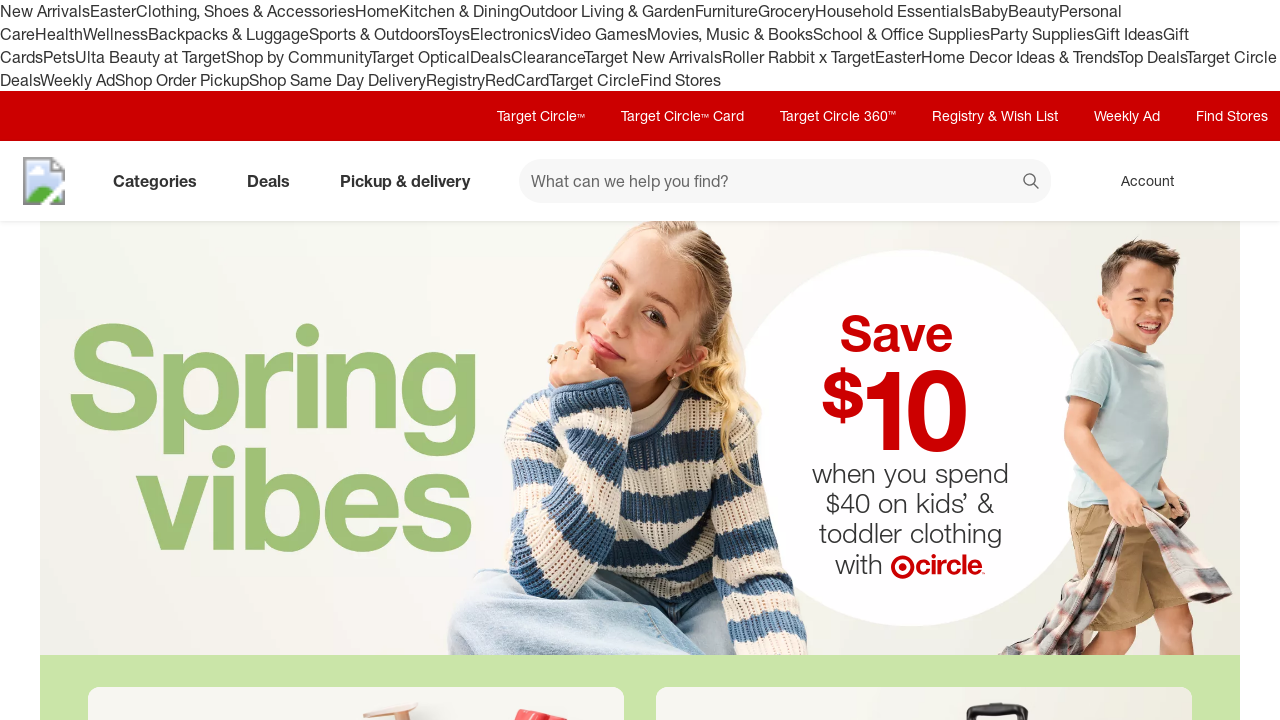

Page DOM content loaded
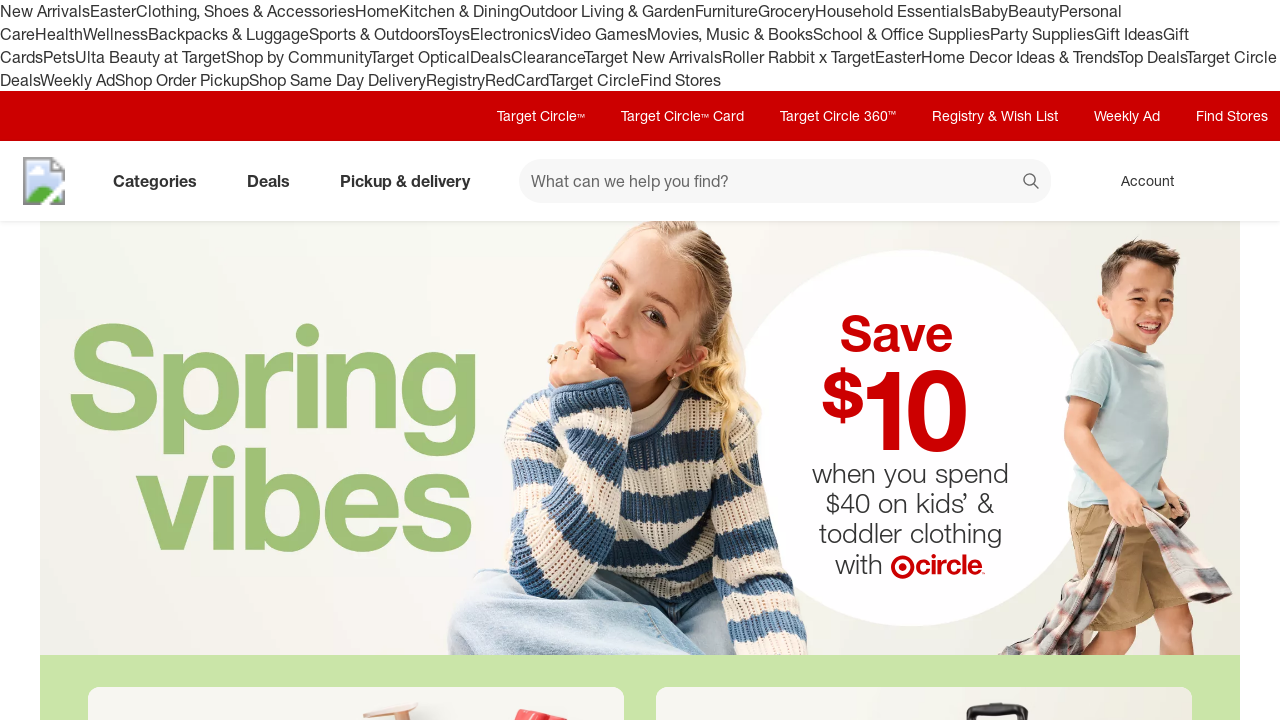

Clicked on cart icon at (1238, 181) on div[data-test*='CartIcon']
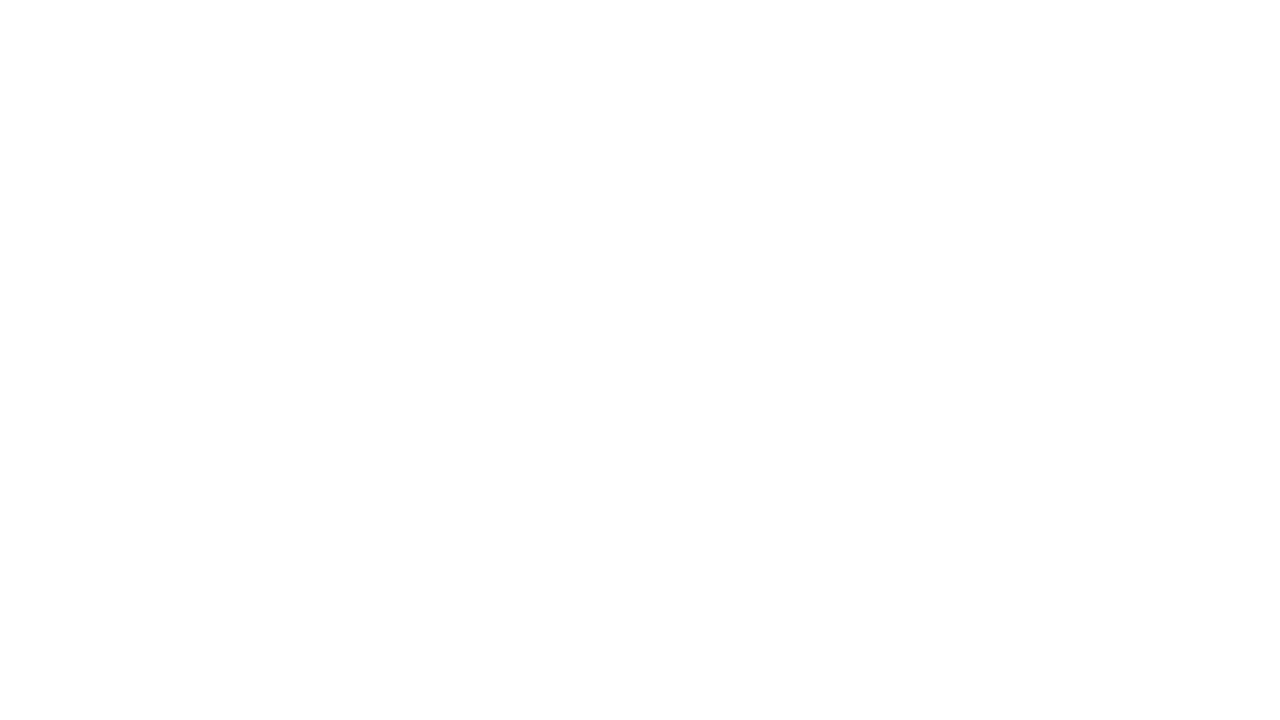

Cart page loaded and network idle
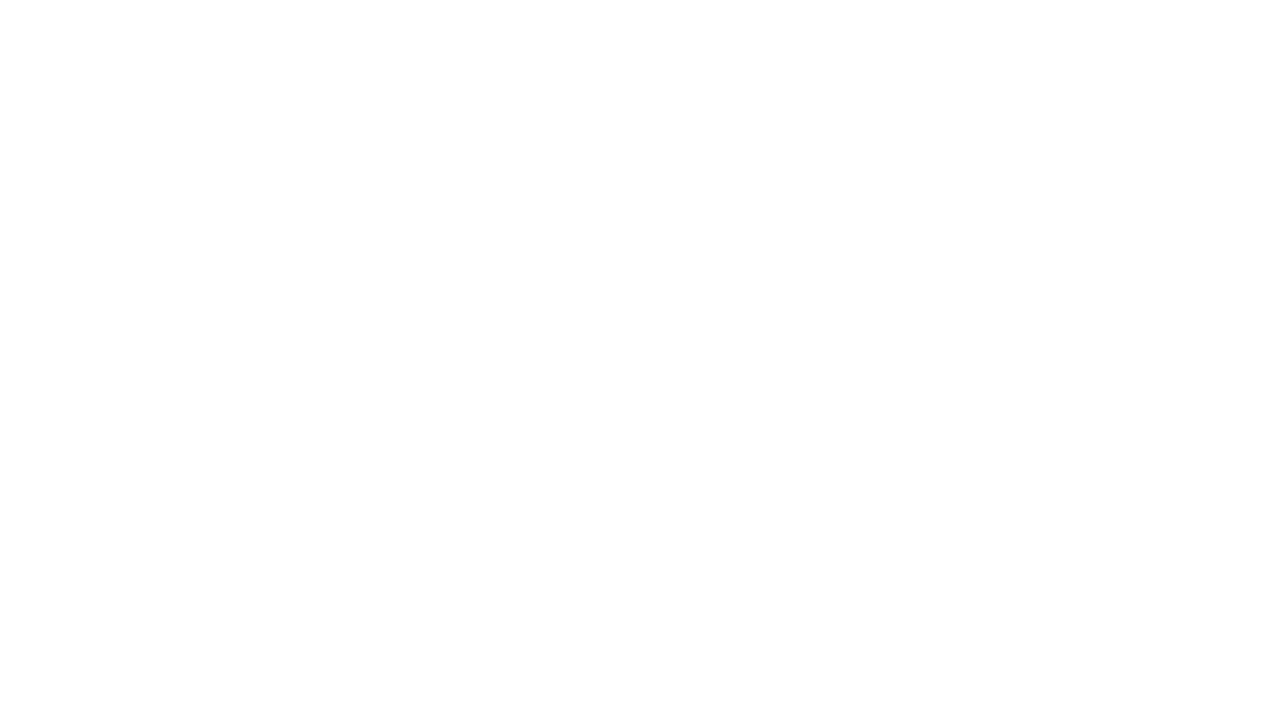

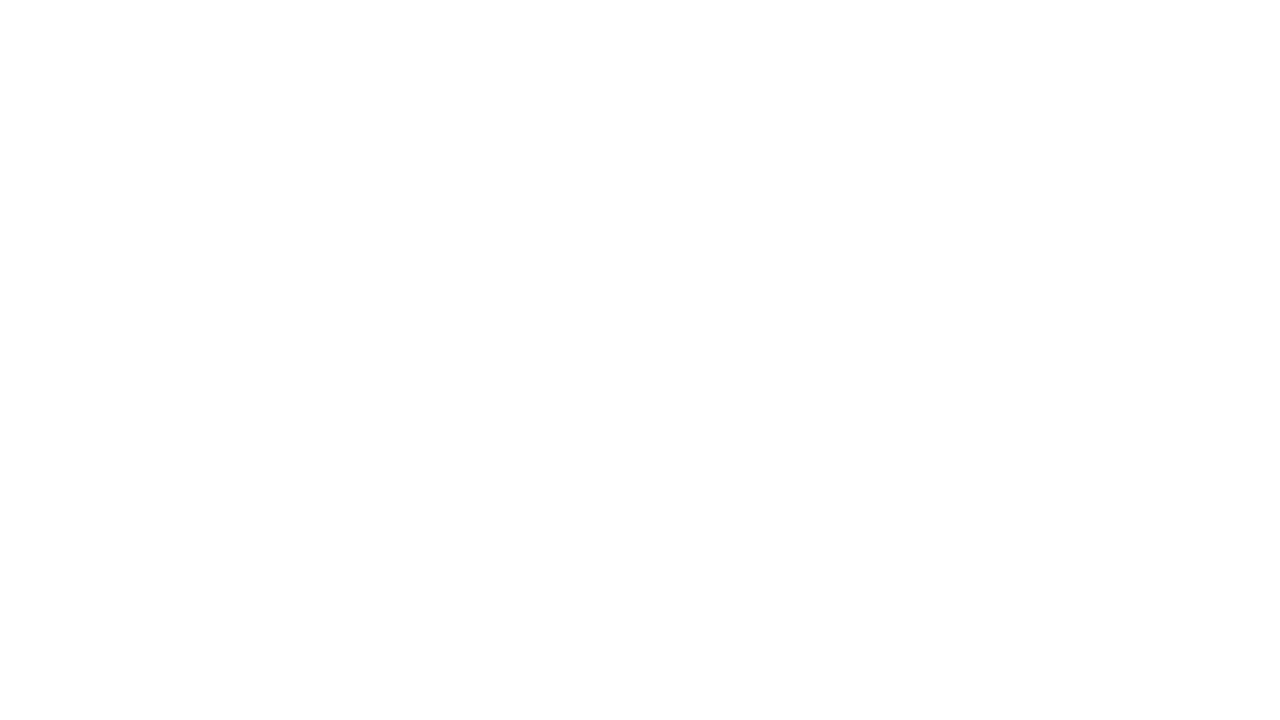